Tests flight booking form by selecting one-way trip, choosing origin and destination cities, selecting travel date, adding senior citizen discount, configuring passenger count, and searching for flights.

Starting URL: https://rahulshettyacademy.com/dropdownsPractise/

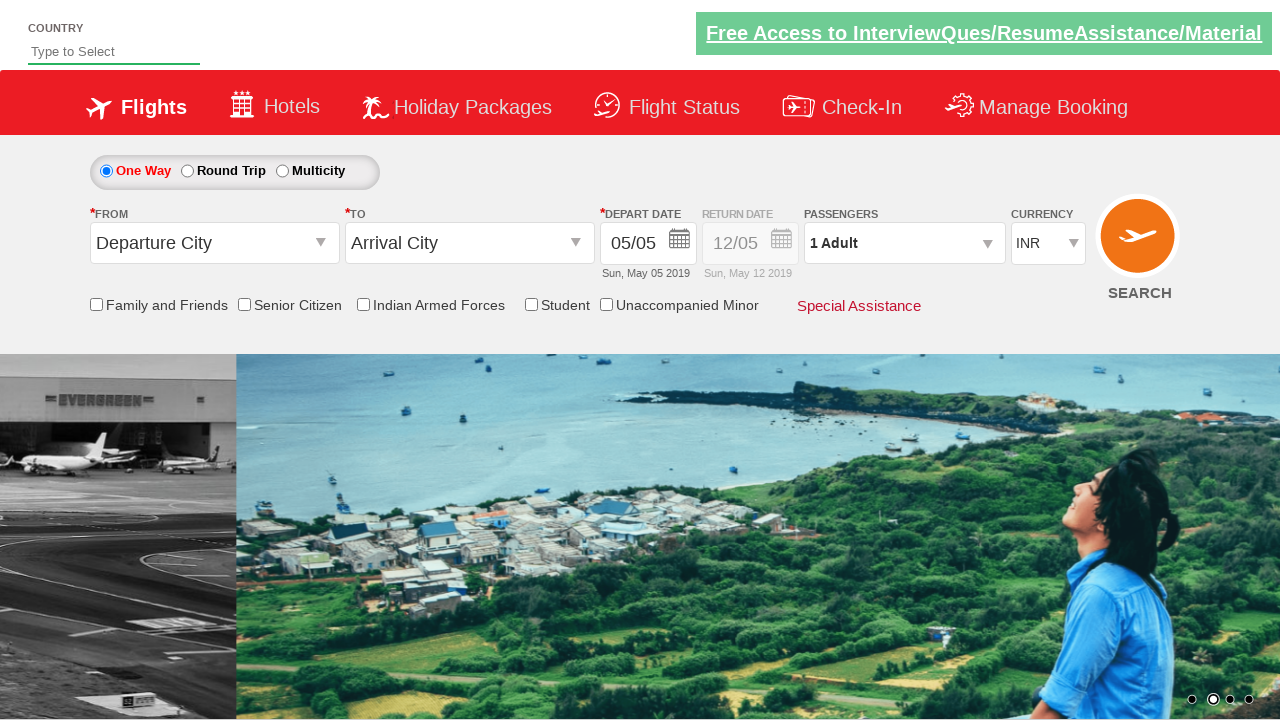

Selected 'One Way' trip option at (106, 171) on #ctl00_mainContent_rbtnl_Trip_0
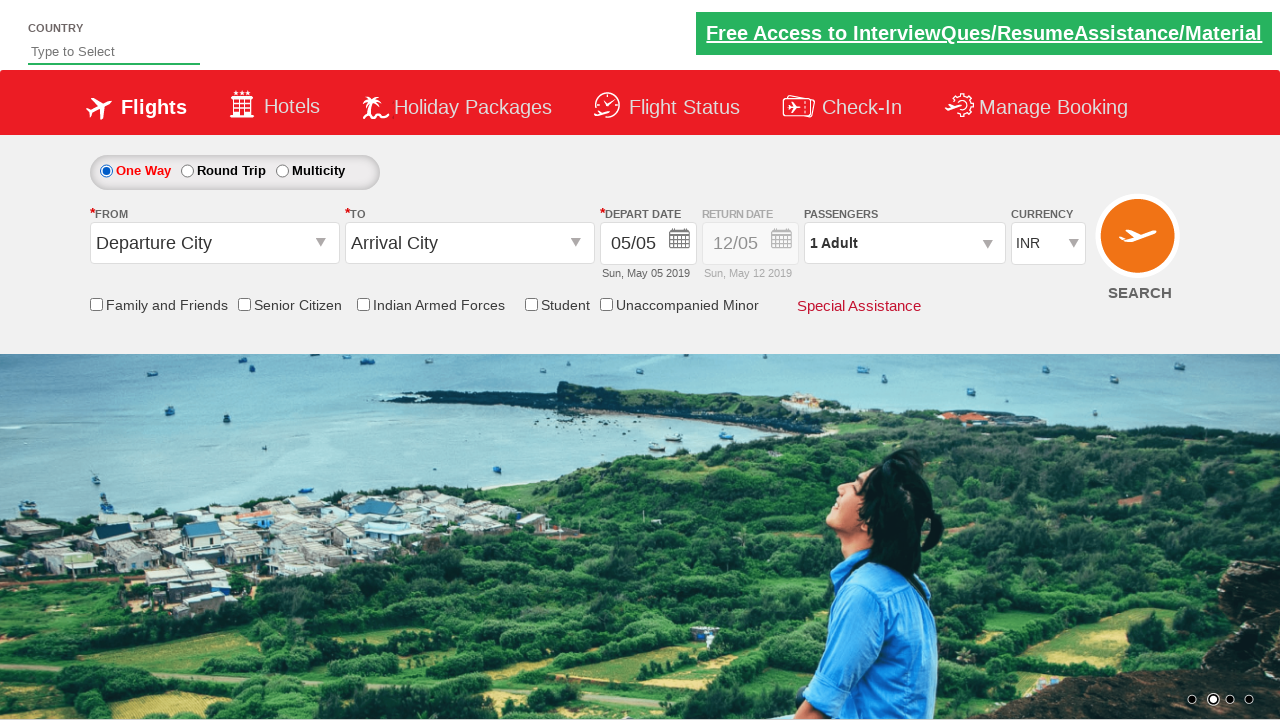

Clicked 'From' city dropdown at (214, 243) on #ctl00_mainContent_ddl_originStation1_CTXT
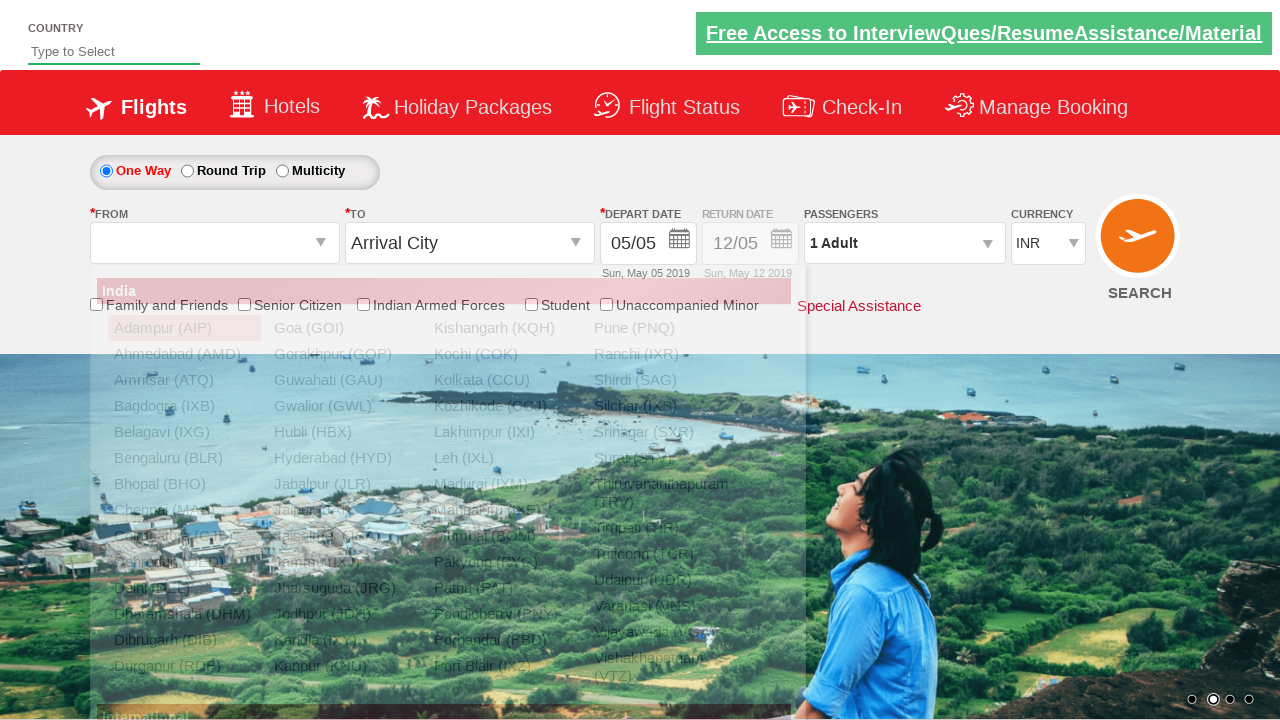

Selected origin city (DEL) at (184, 588) on xpath=//a[@value='DEL']
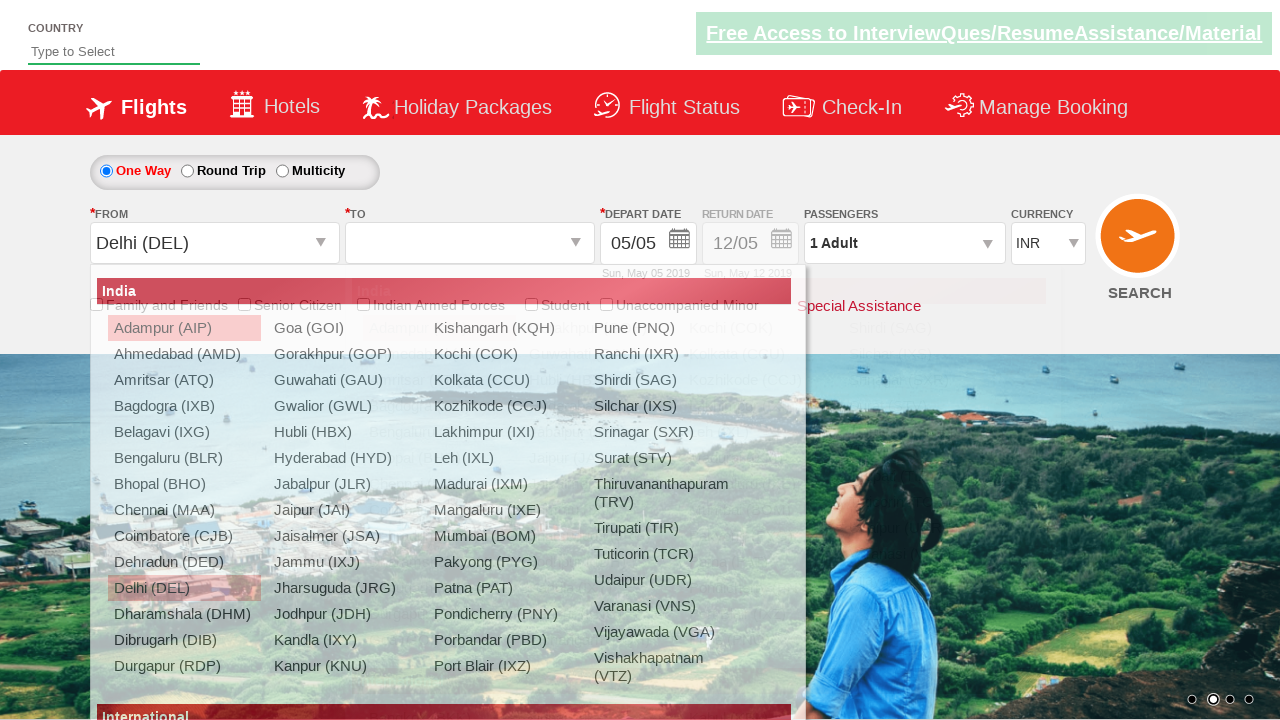

Waited for destination dropdown to load
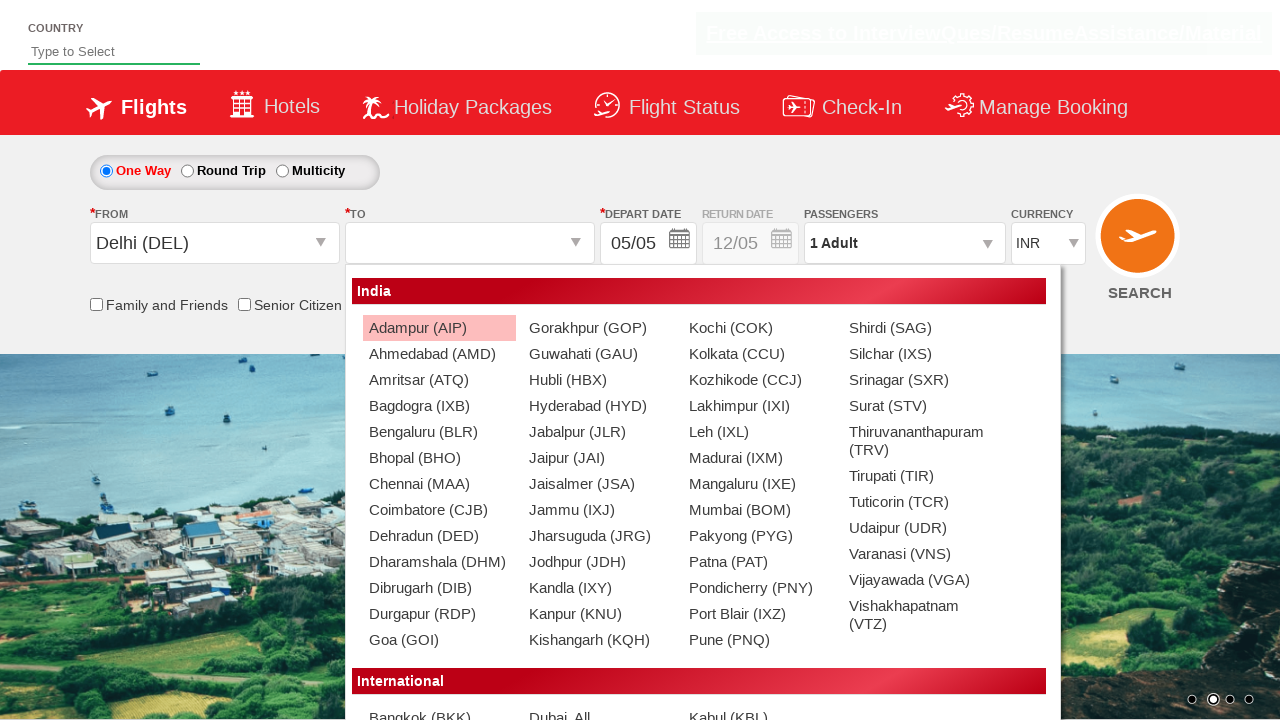

Selected destination city (MAA) at (439, 484) on xpath=//div[@id='glsctl00_mainContent_ddl_destinationStation1_CTNR']//a[@value='
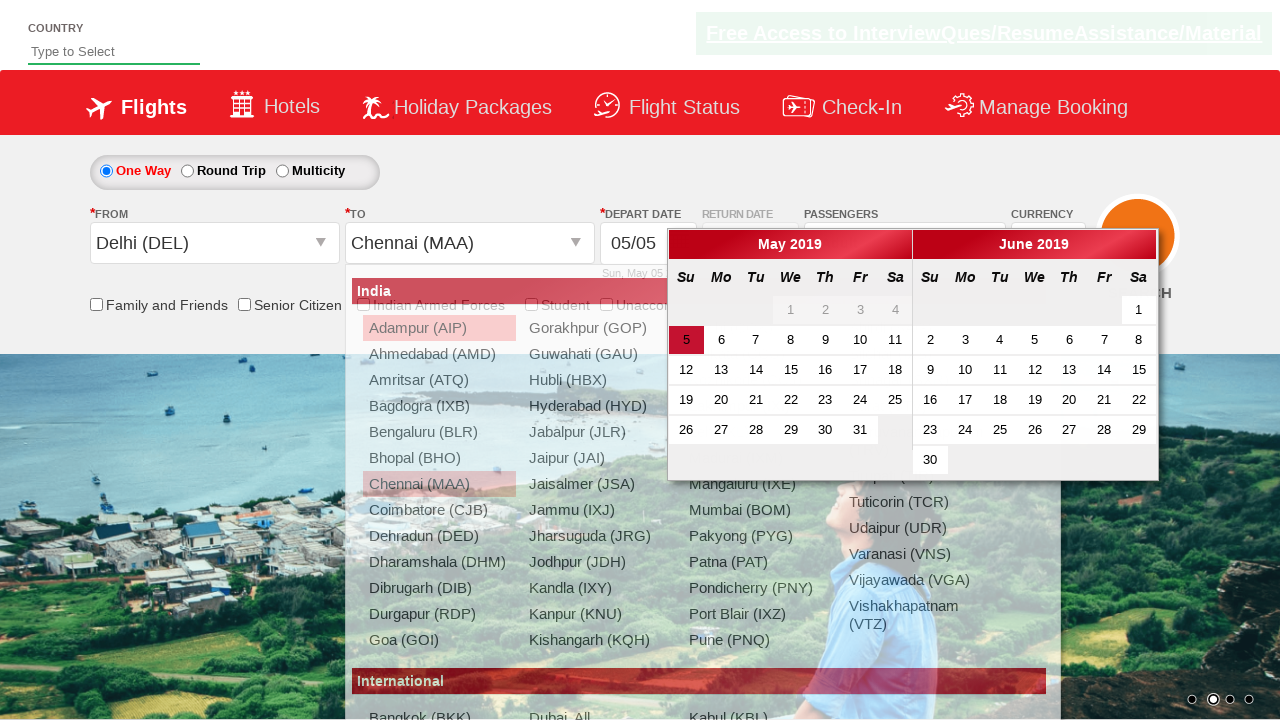

Selected current date from the calendar at (686, 340) on .ui-state-default.ui-state-active
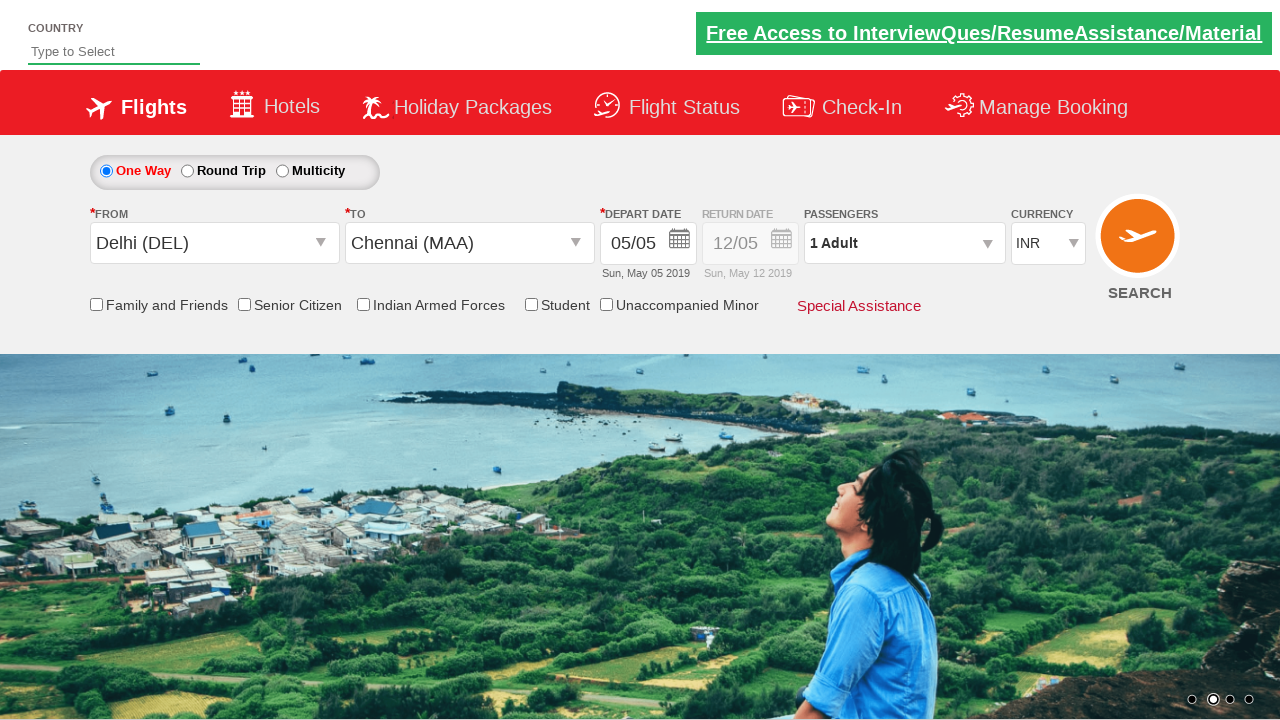

Retrieved return date style attribute
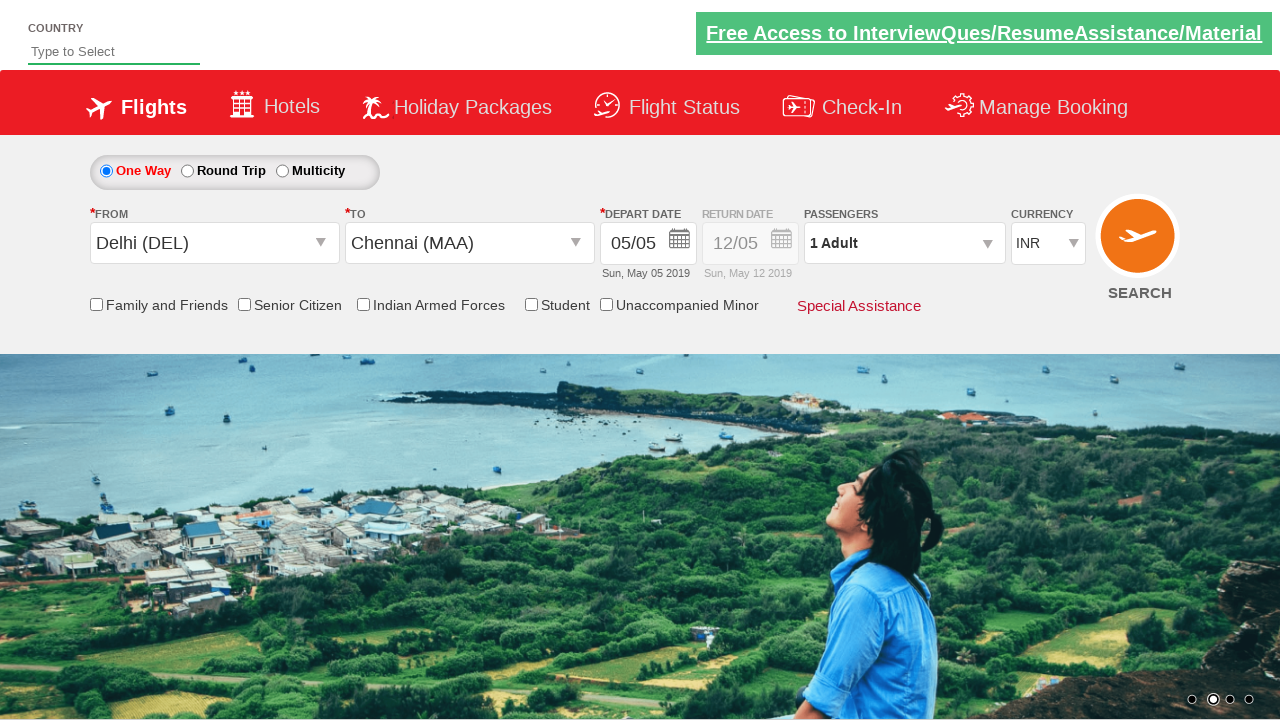

Verified return date is disabled for one-way trip
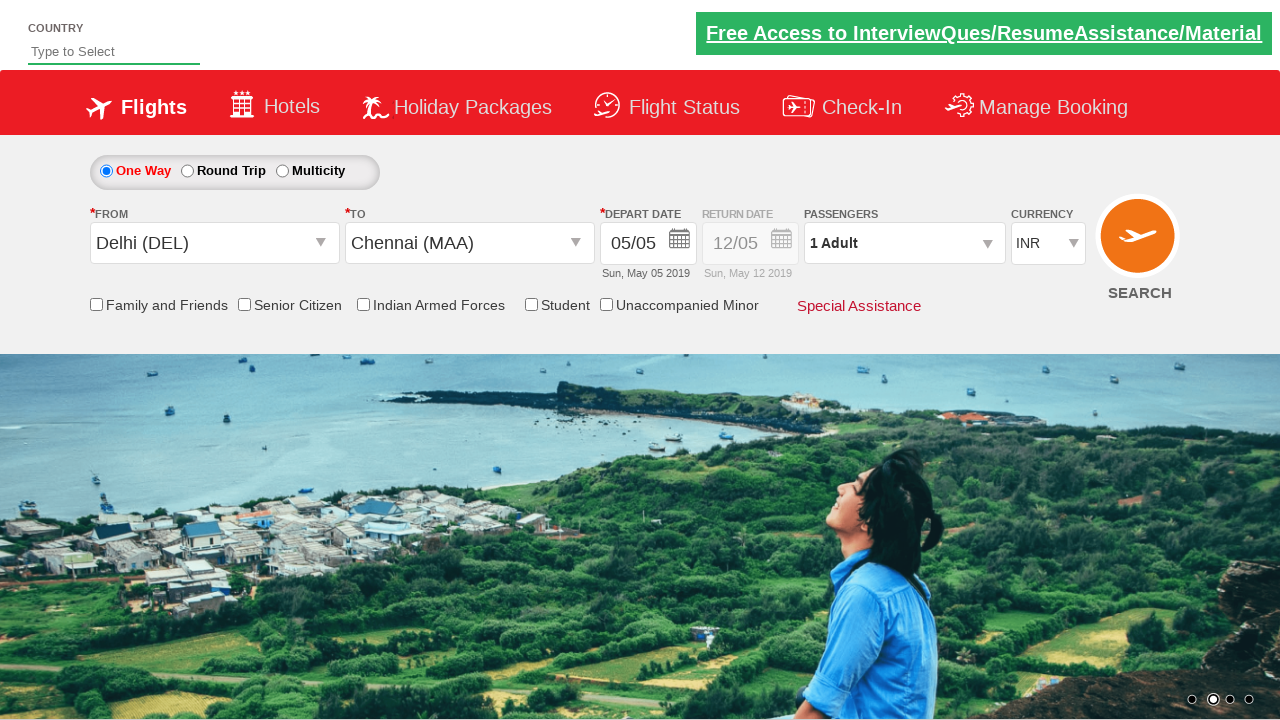

Checked 'Senior Citizen Discount' checkbox at (244, 304) on input[id*='SeniorCitizenDiscount']
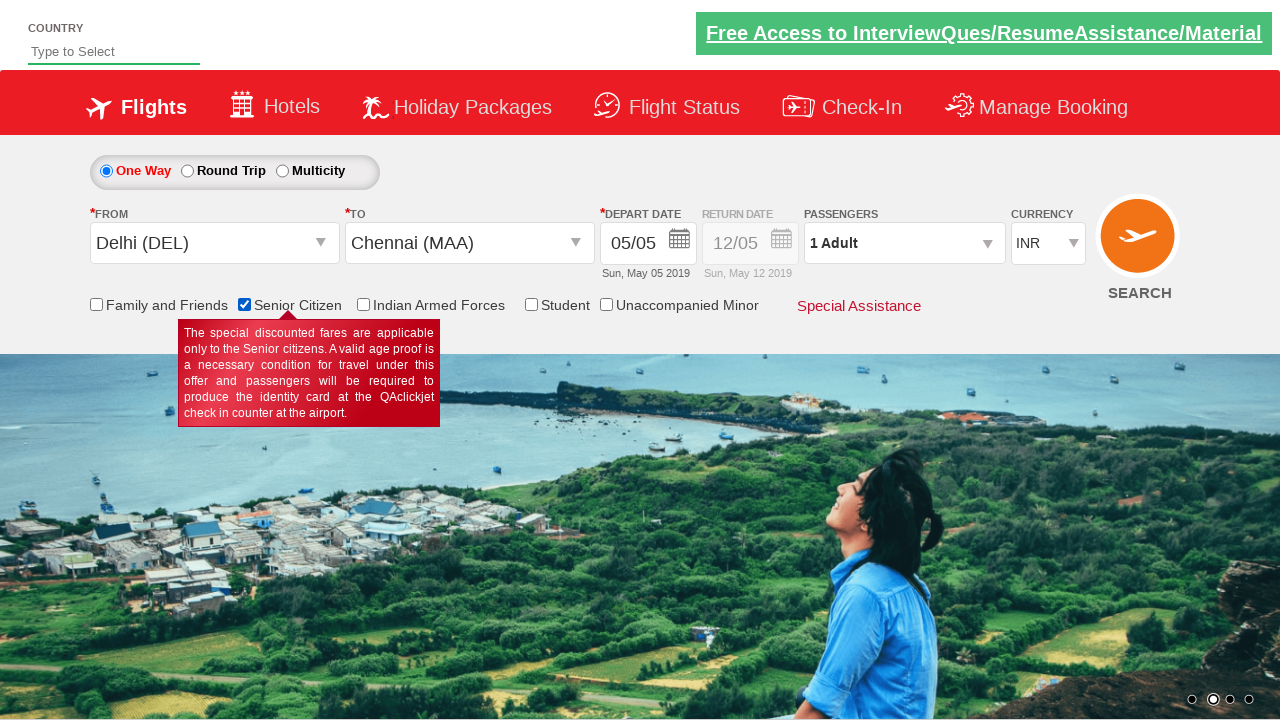

Opened passenger selection dropdown at (904, 243) on #divpaxinfo
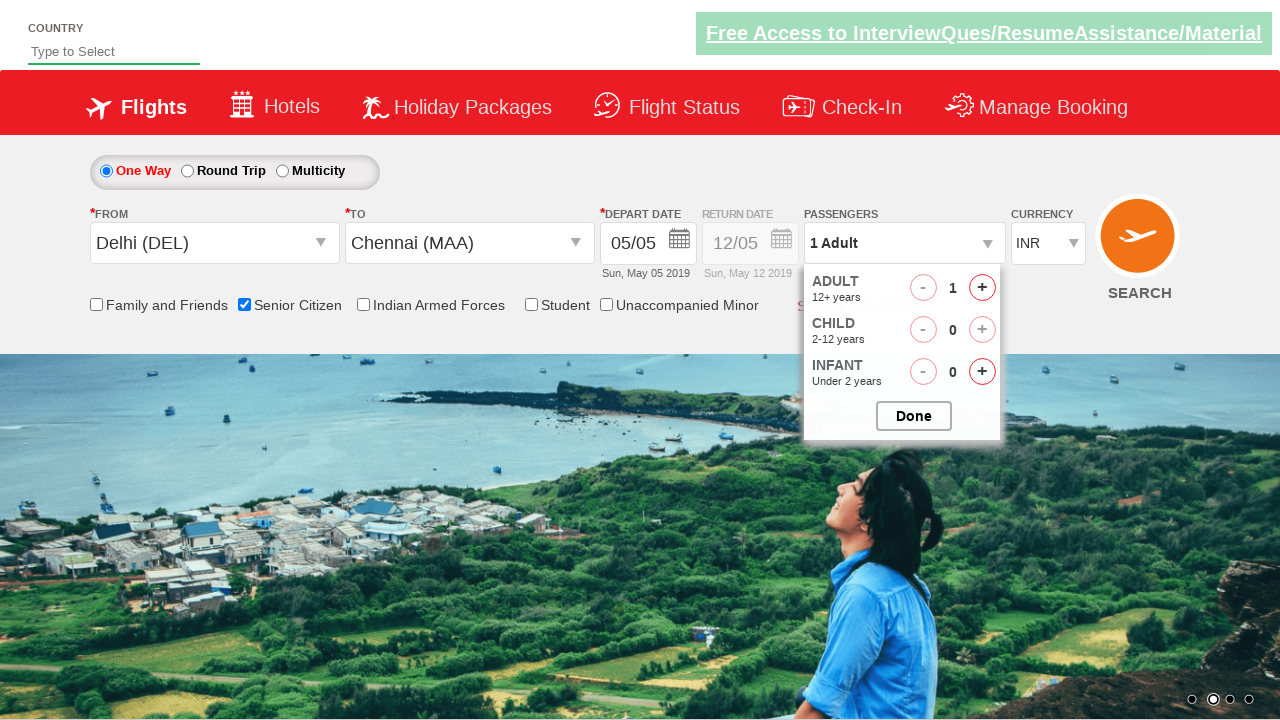

Waited for passenger dropdown to fully load
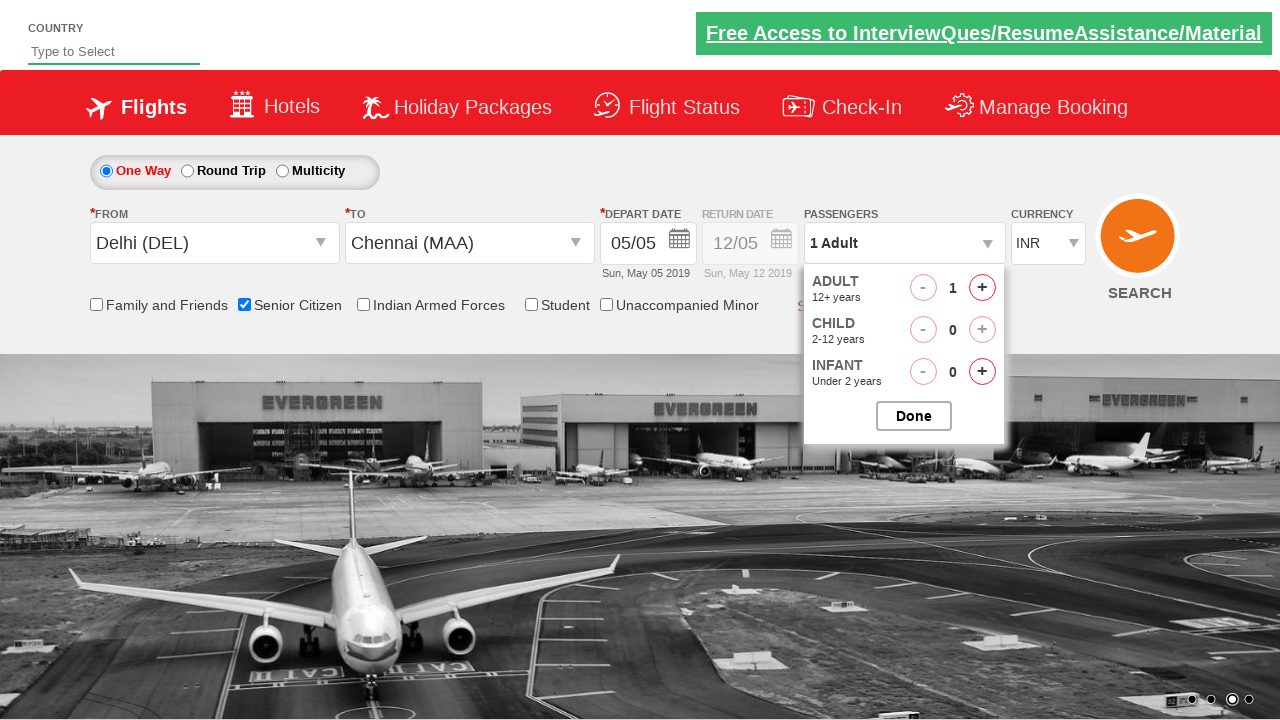

Incremented adult count (iteration 1 of 4) at (982, 288) on #hrefIncAdt
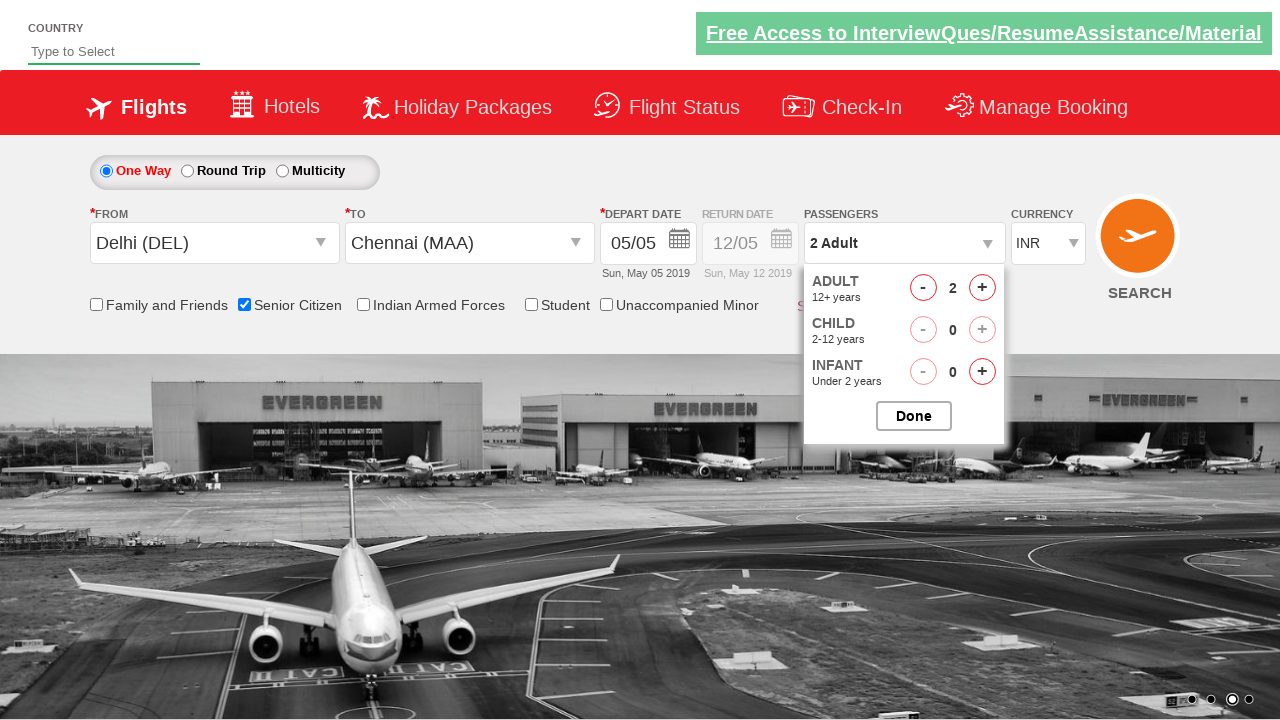

Incremented adult count (iteration 2 of 4) at (982, 288) on #hrefIncAdt
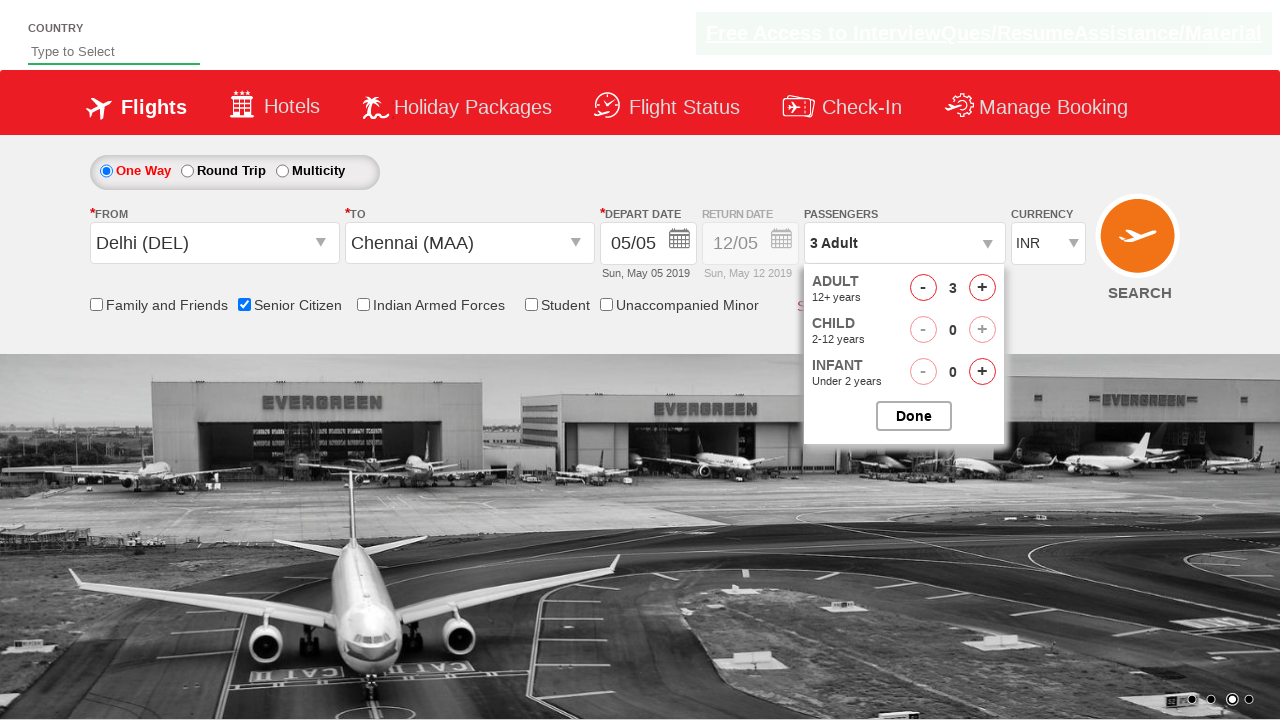

Incremented adult count (iteration 3 of 4) at (982, 288) on #hrefIncAdt
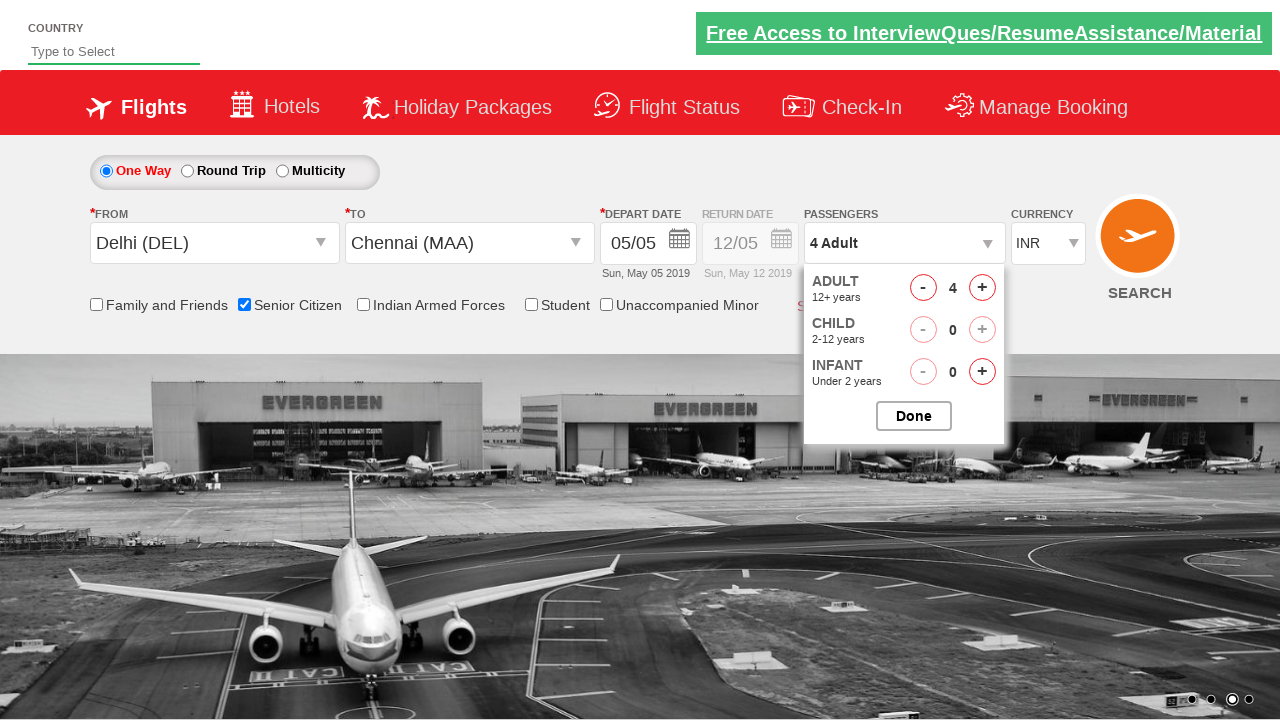

Incremented adult count (iteration 4 of 4) at (982, 288) on #hrefIncAdt
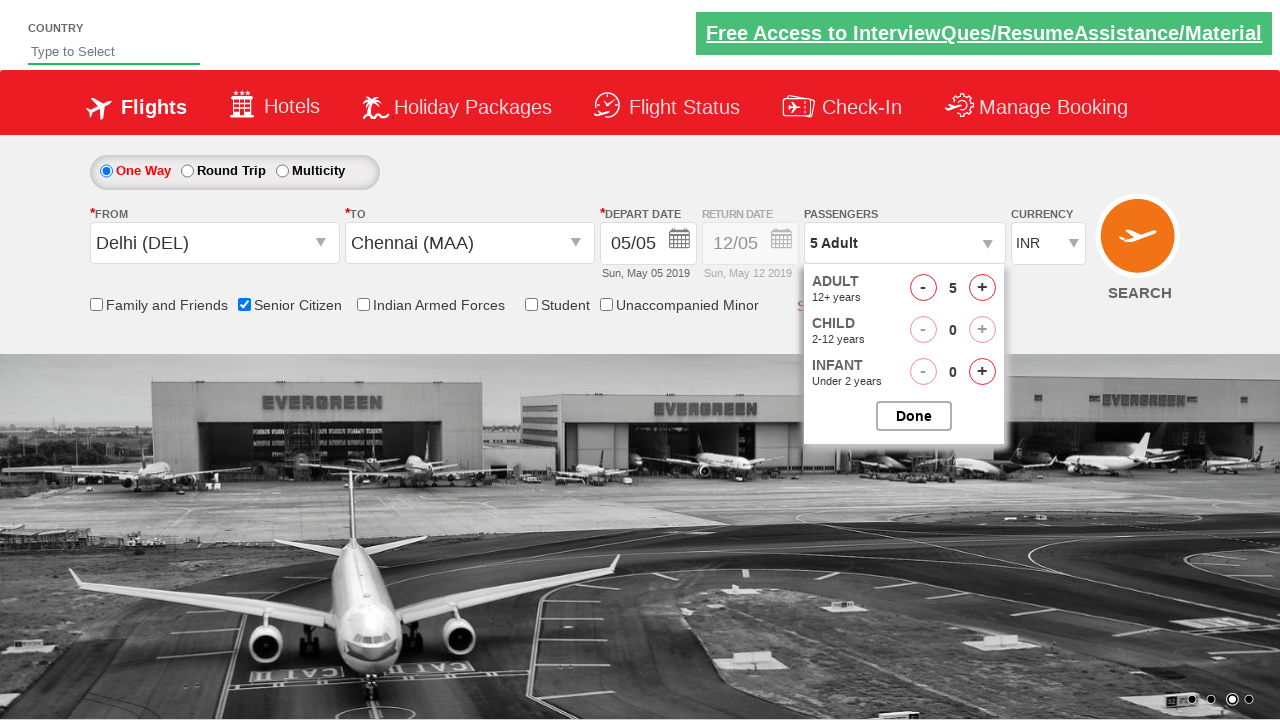

Closed the passenger dropdown at (914, 416) on #btnclosepaxoption
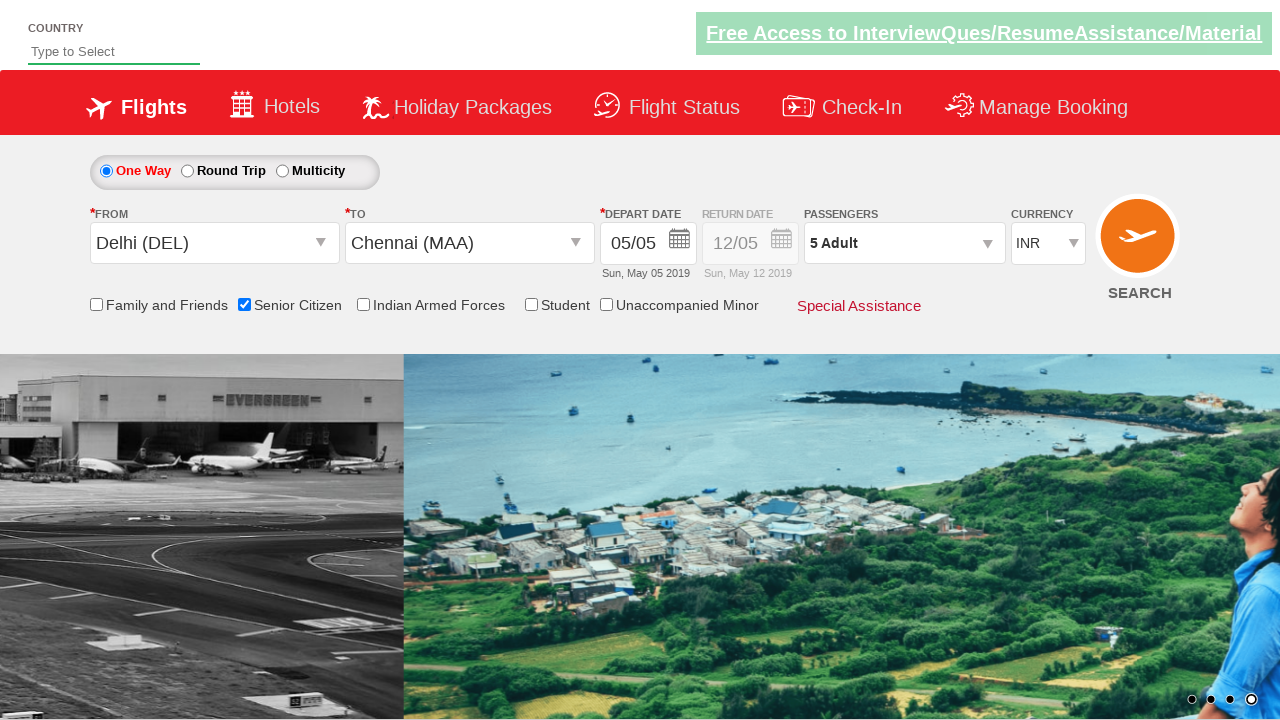

Retrieved passenger information text
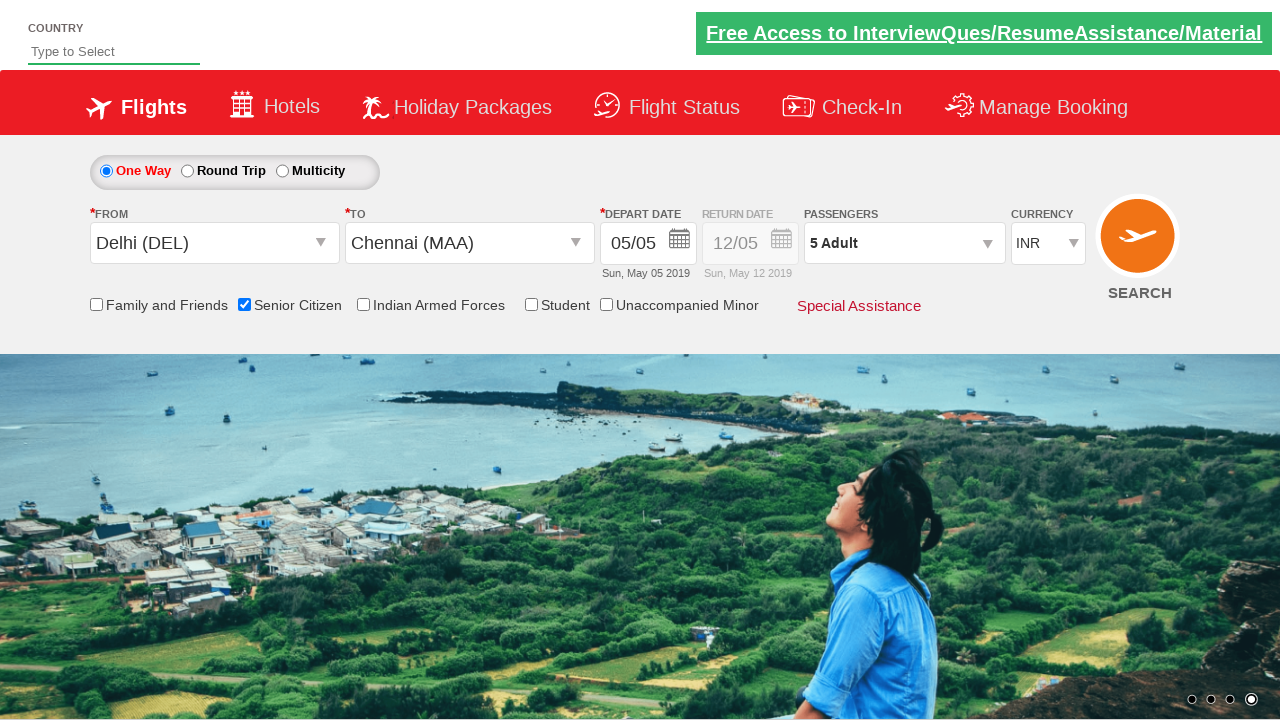

Verified passenger count is 5 adults
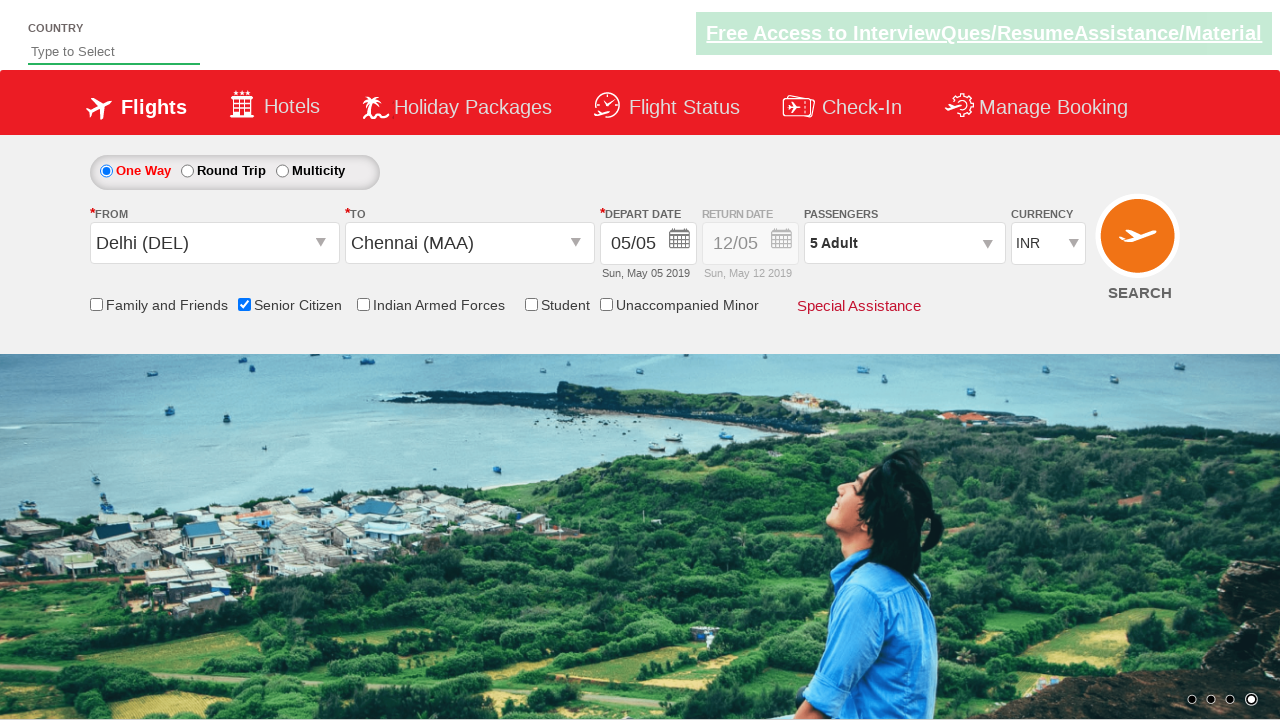

Clicked 'Search' button to search for flights at (1140, 245) on input[value='Search']
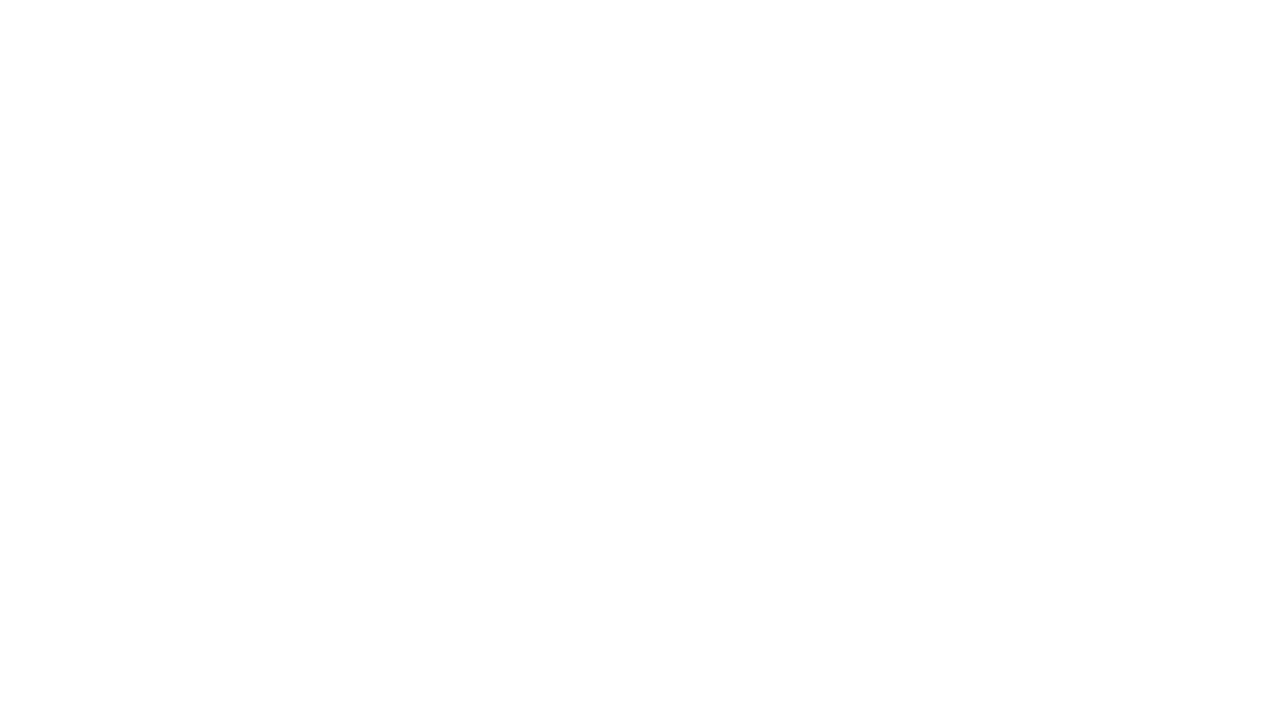

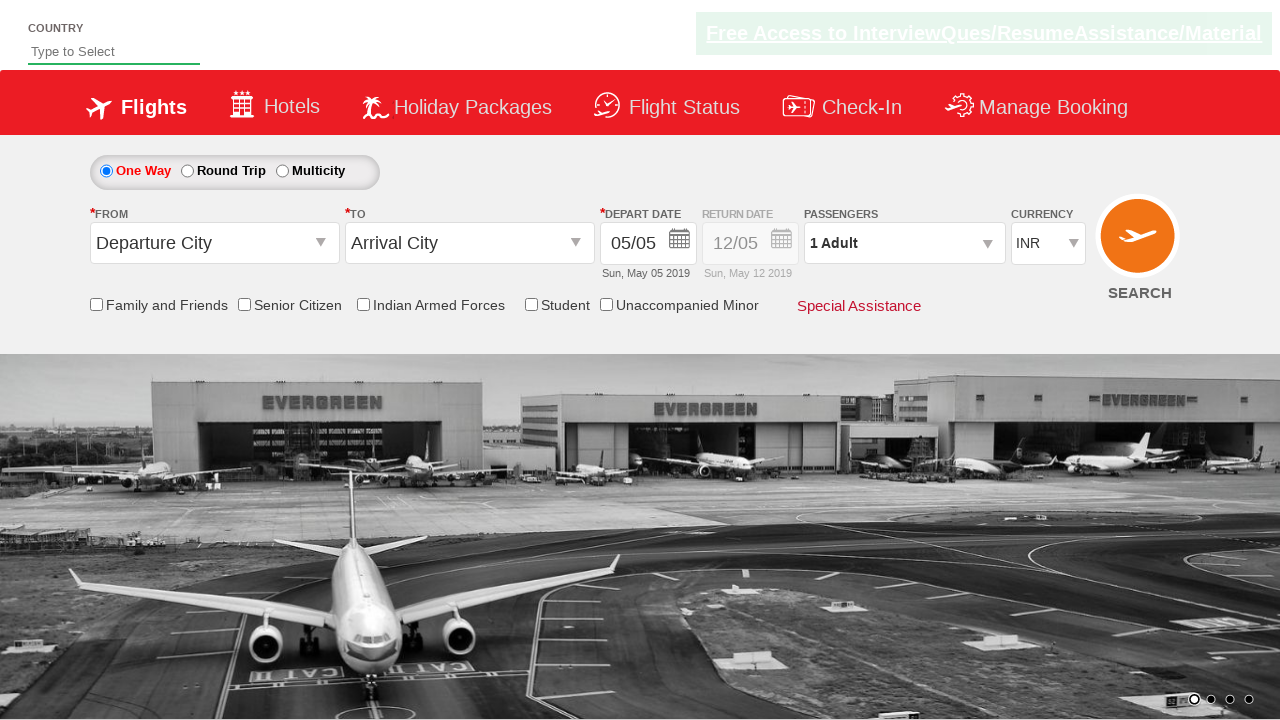